Tests JavaScript executor click functionality by scrolling, clicking on Radio section link, then clicking radio buttons using JavaScript and verifying their selection states

Starting URL: https://letcode.in/test

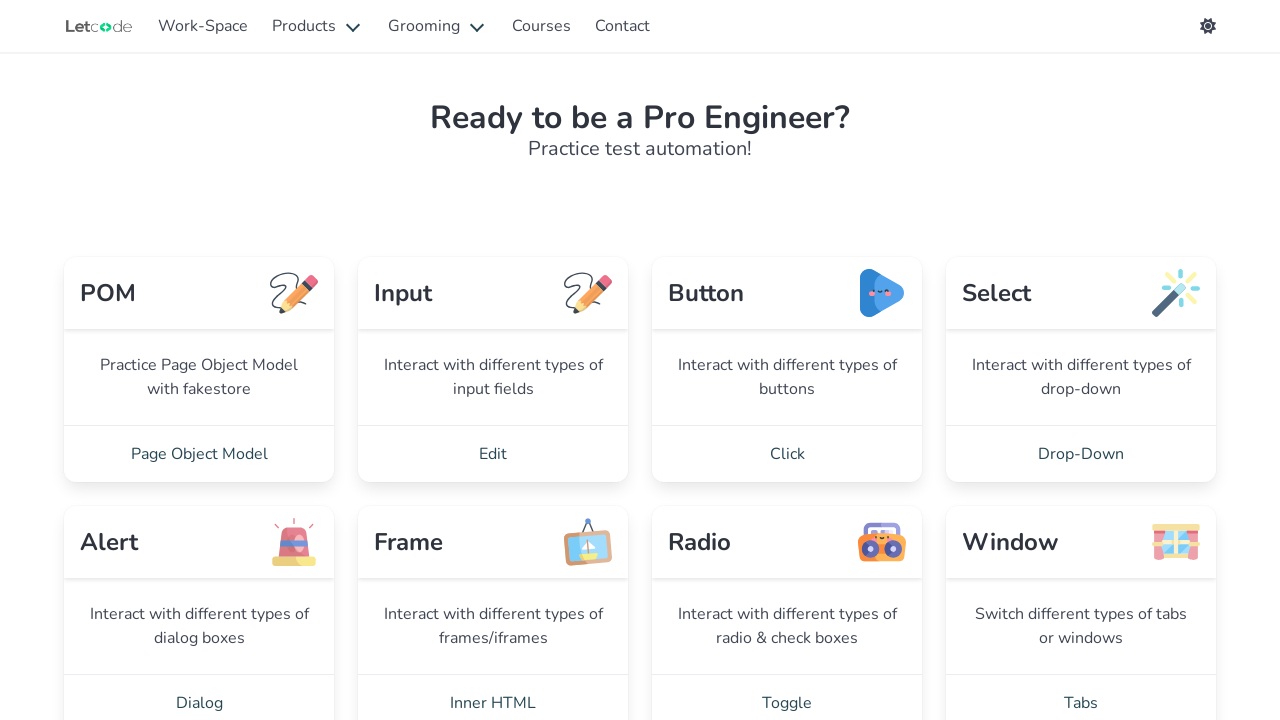

Scrolled down the page by 500 pixels
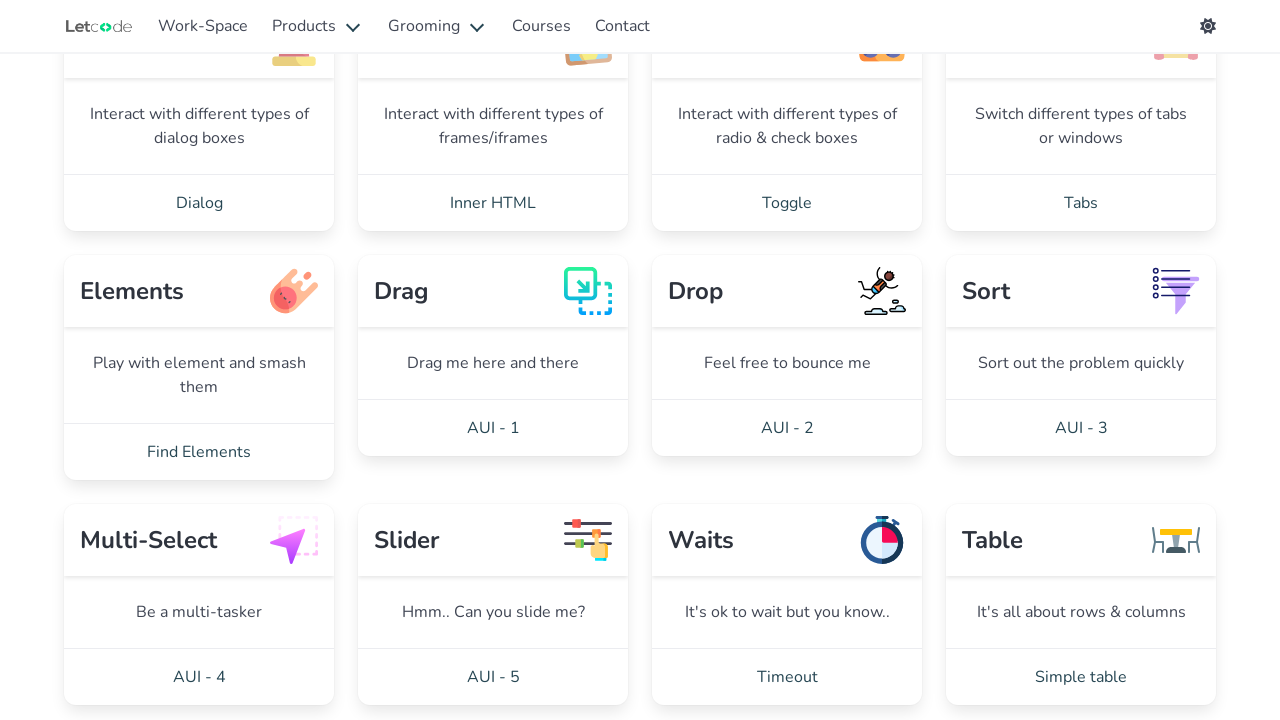

Clicked on the Radio section link at (787, 203) on xpath=//header[normalize-space()='Radio']/parent::div/footer/a
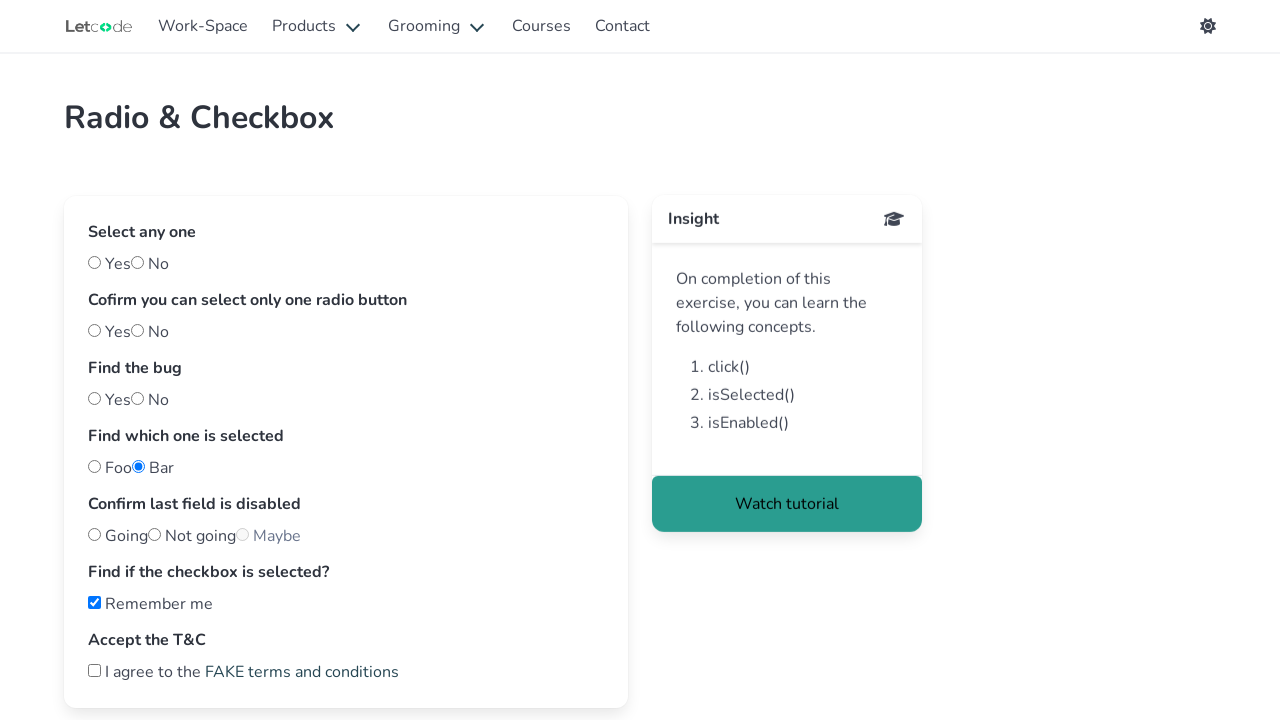

Waited for 'yes' radio button to load
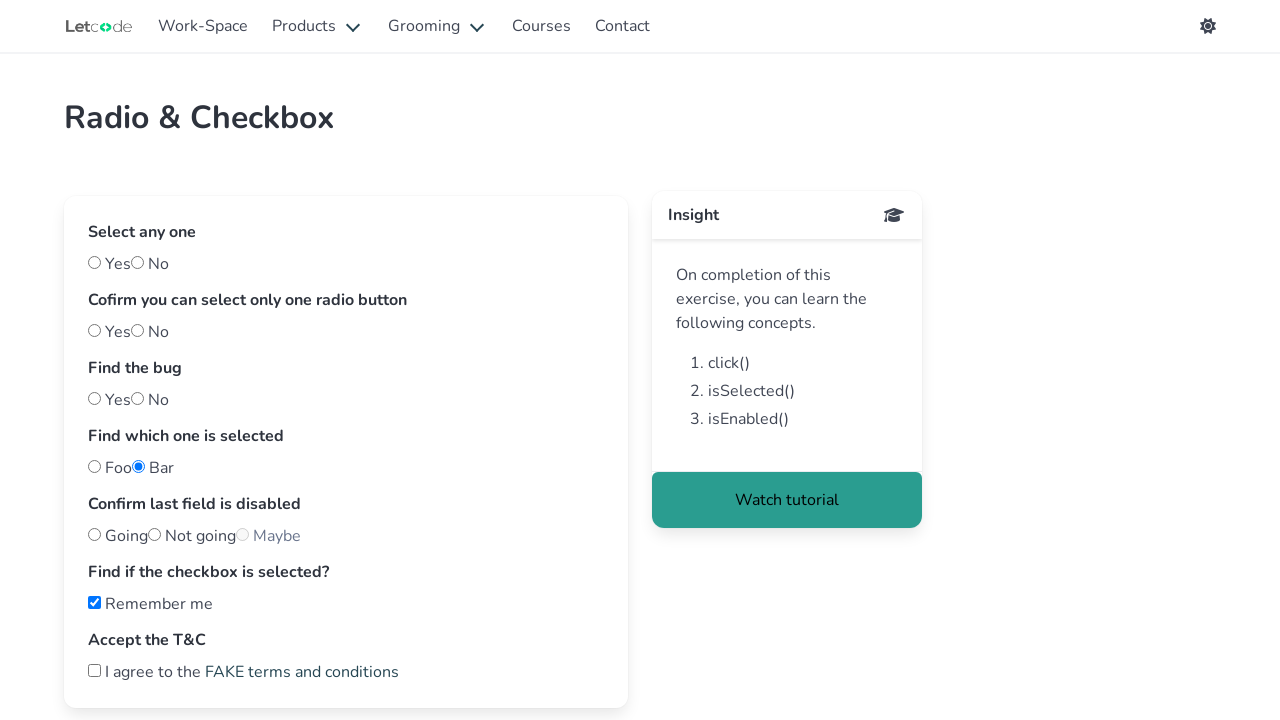

Clicked 'yes' radio button using JavaScript executor
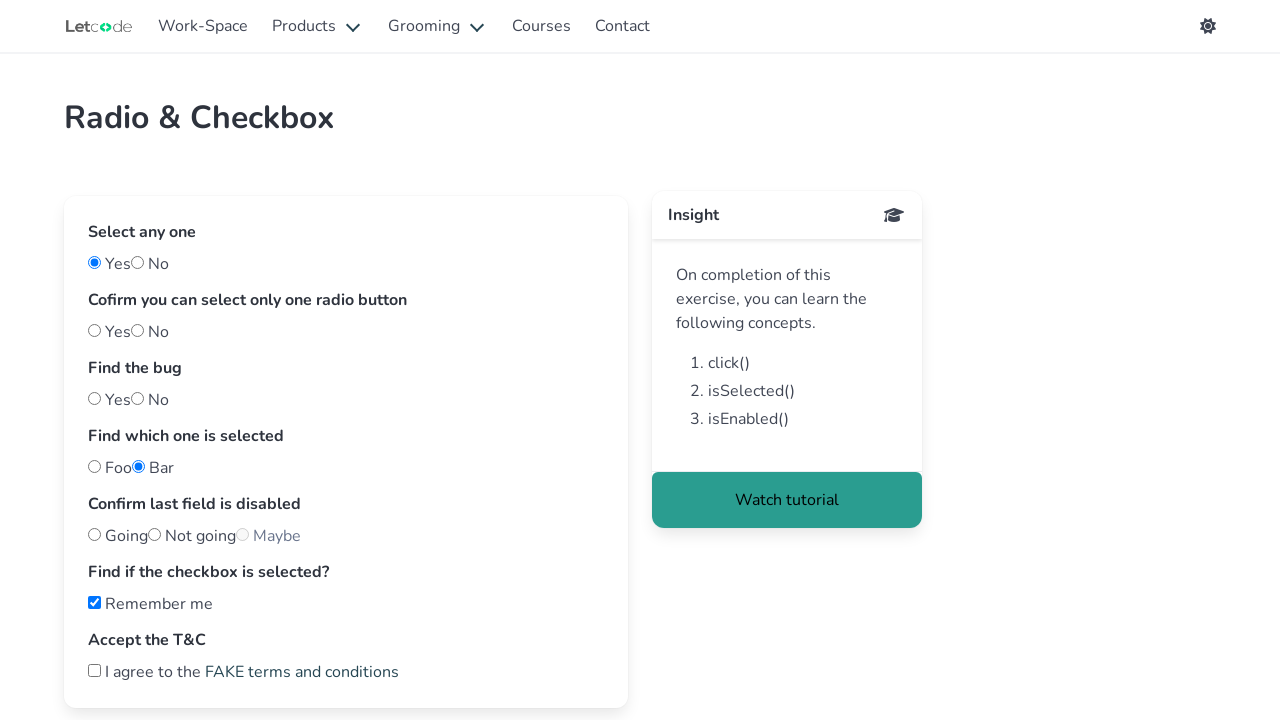

Verified that 'yes' radio button is selected
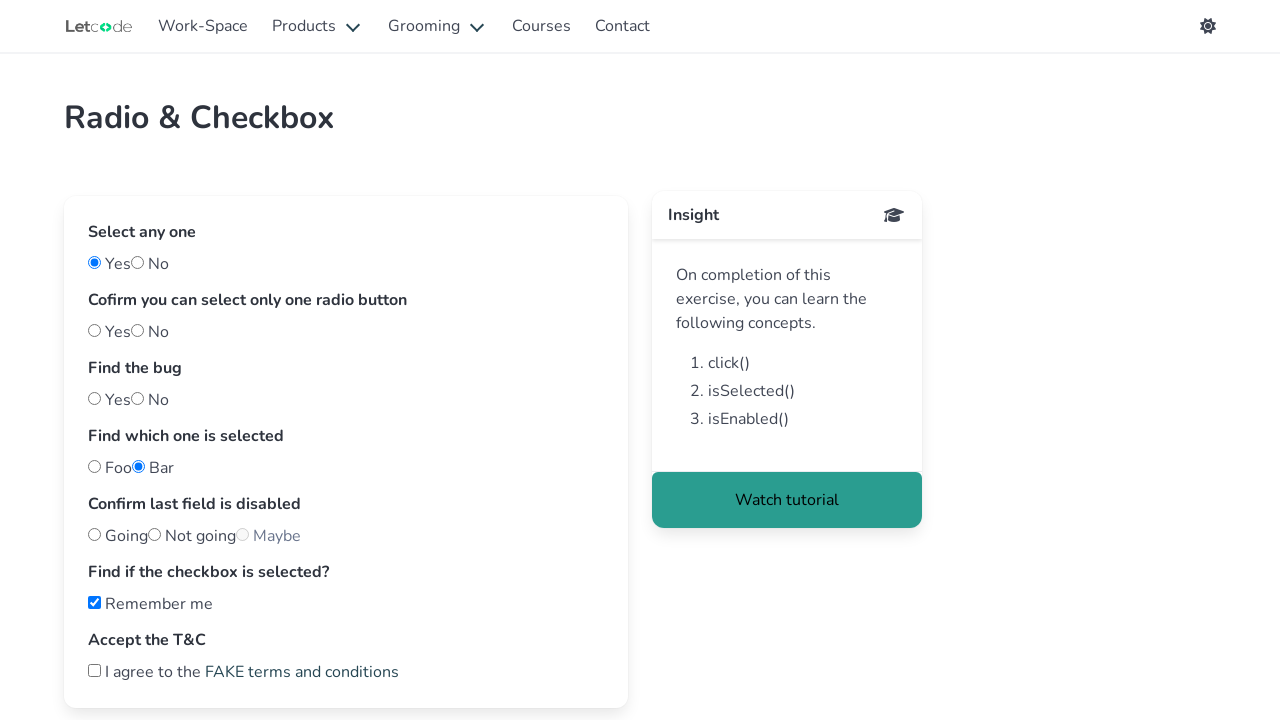

Clicked 'no' radio button using JavaScript executor
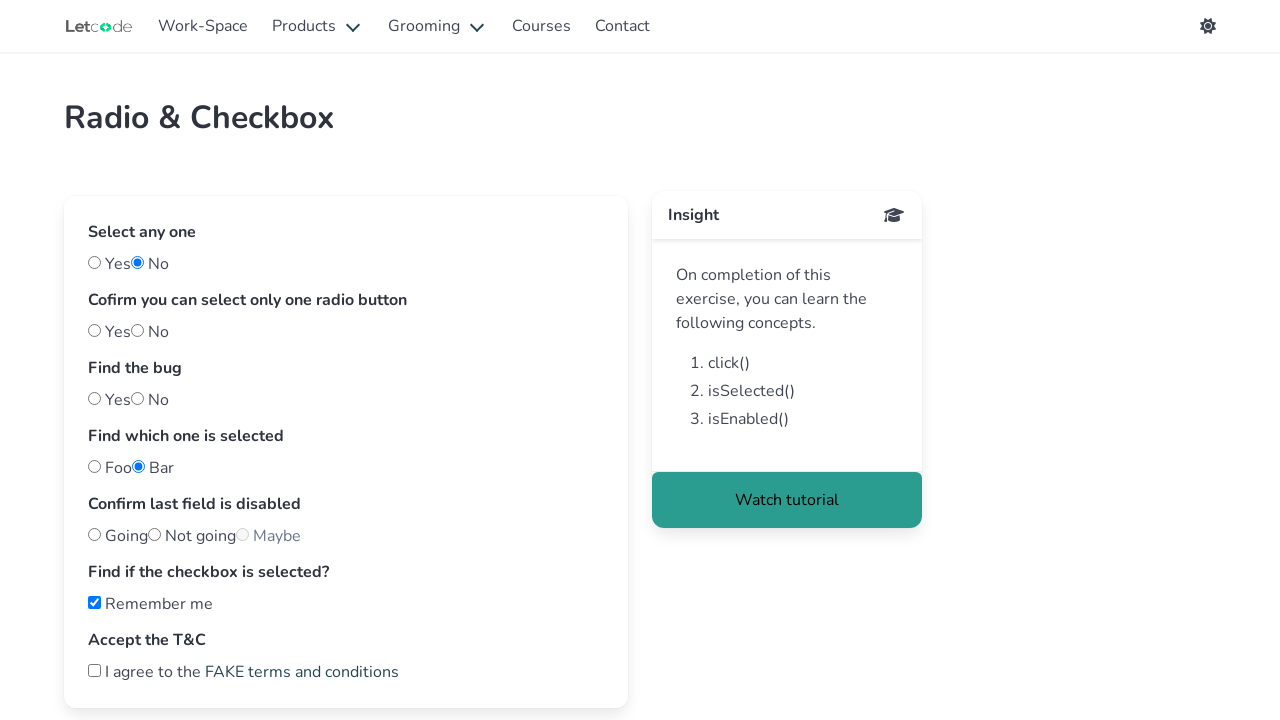

Verified that 'yes' radio button is no longer selected after clicking 'no'
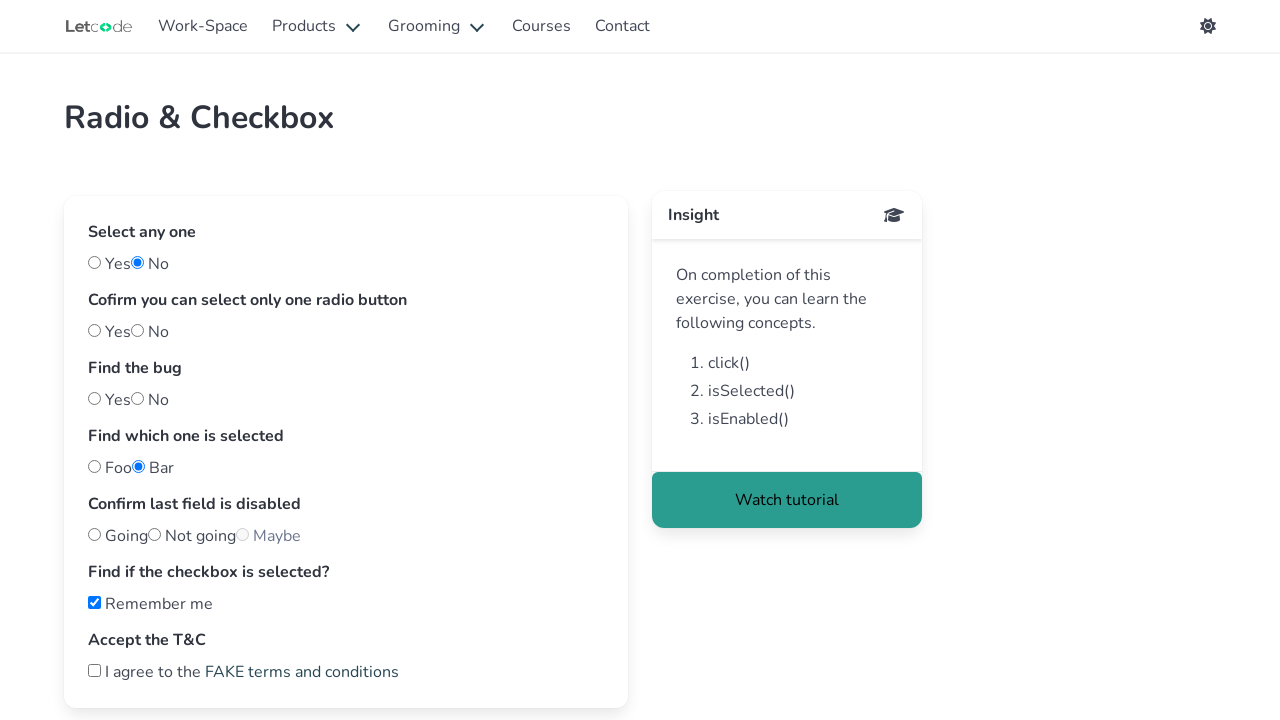

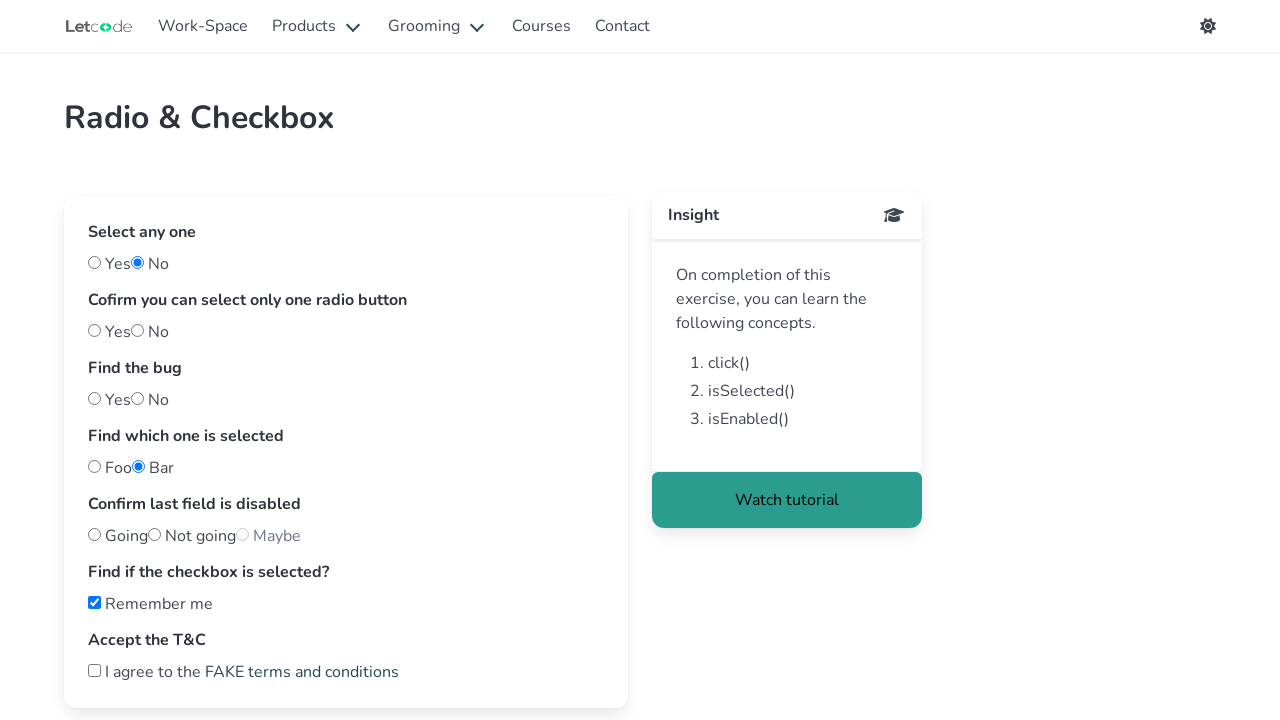